Tests an e-commerce site's search and add-to-cart functionality by searching for products containing "ca" and adding specific items to the cart

Starting URL: https://rahulshettyacademy.com/seleniumPractise/#/

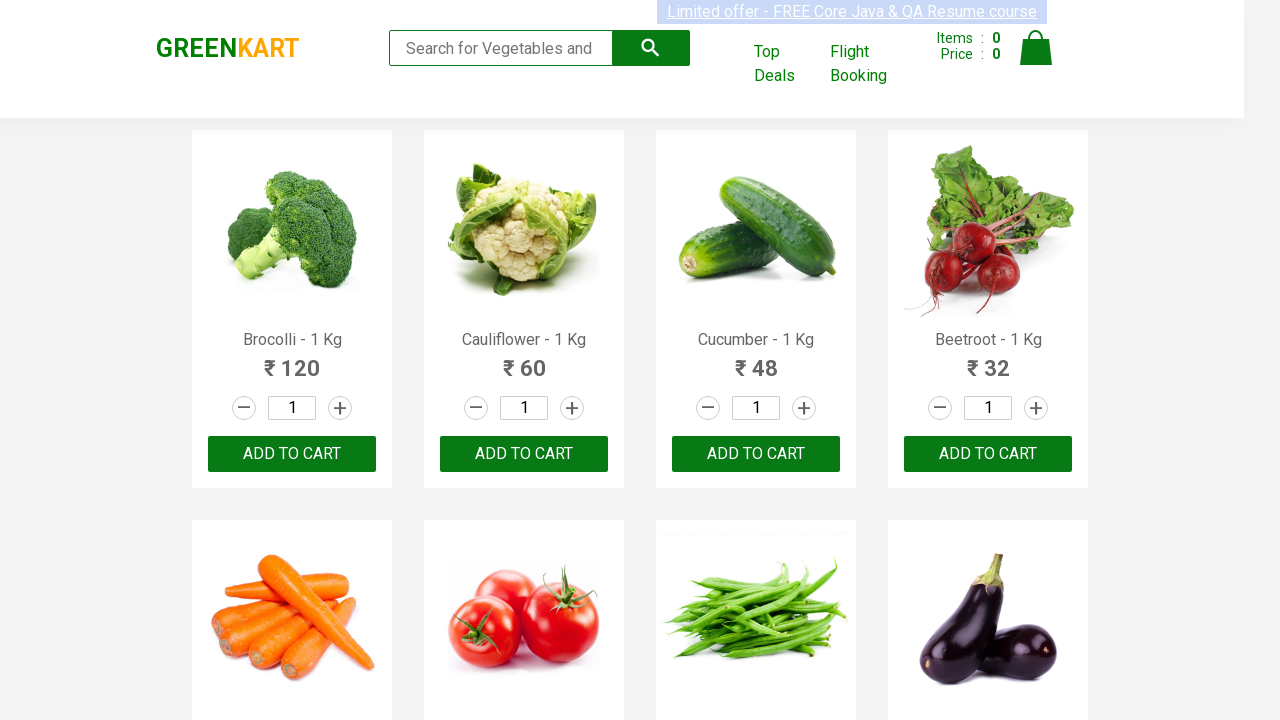

Filled search field with 'ca' to filter products on .search-keyword
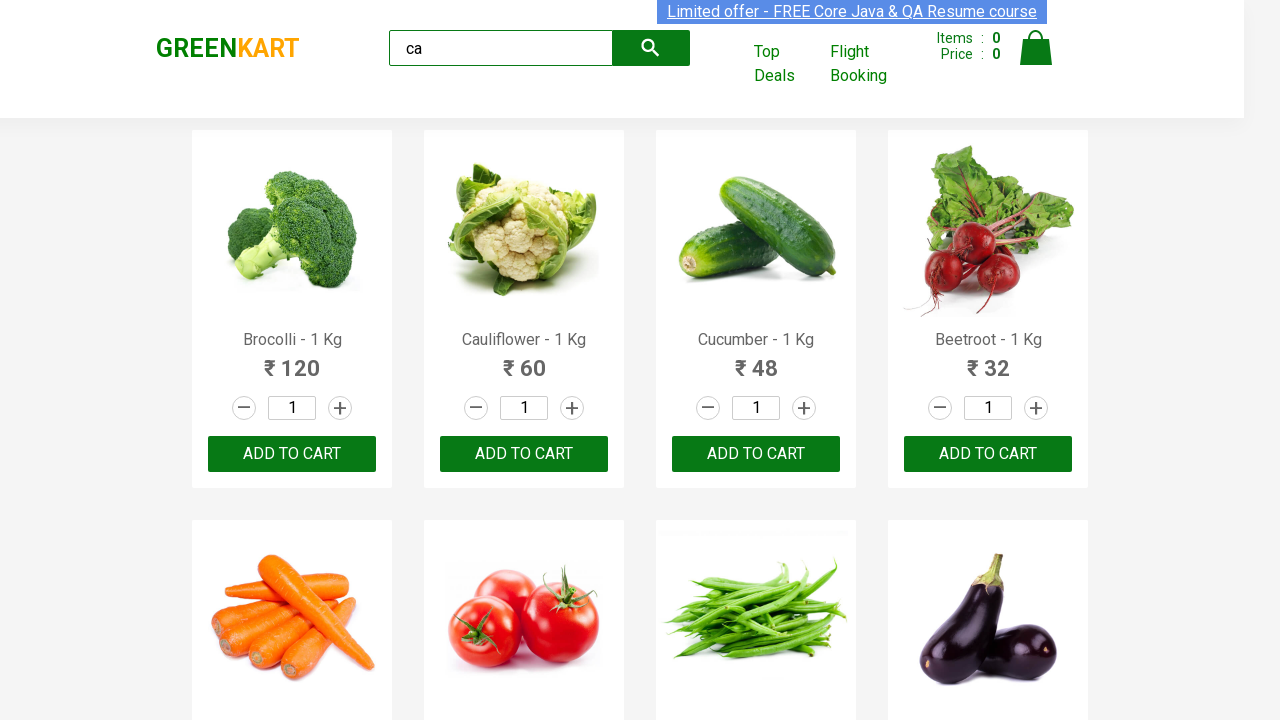

Waited 2 seconds for products to filter
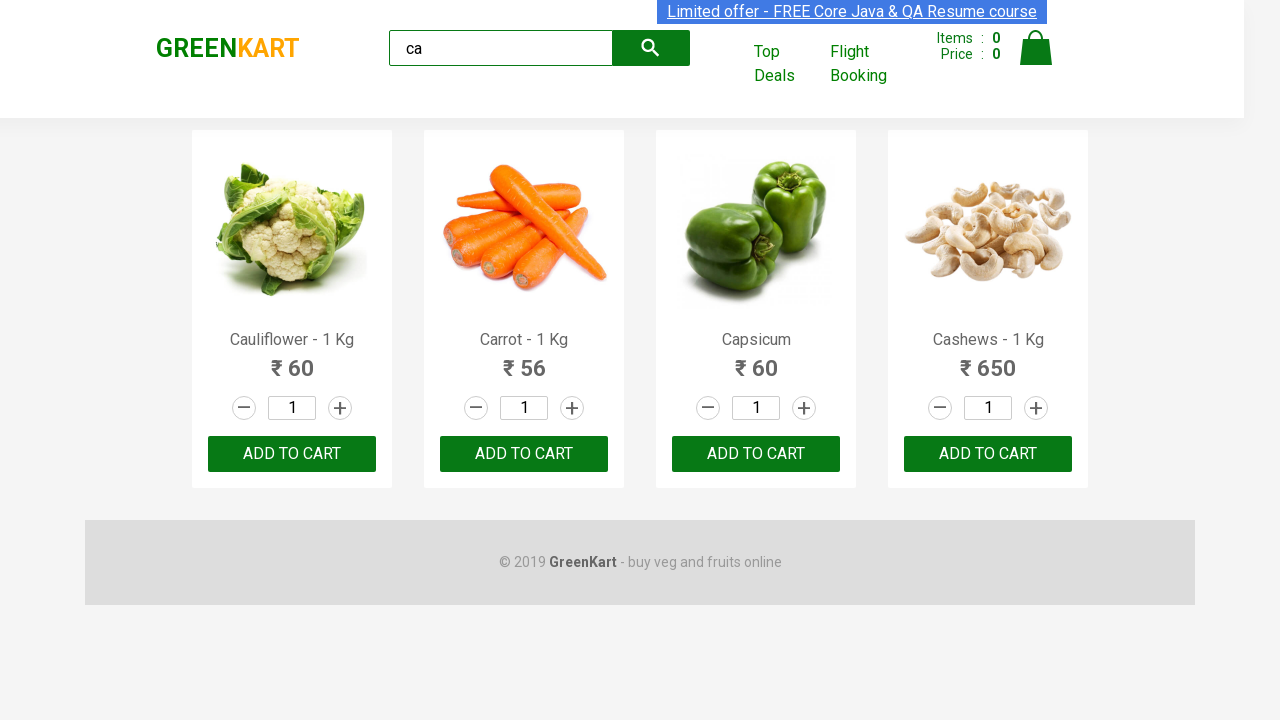

Verified filtered products are visible on the page
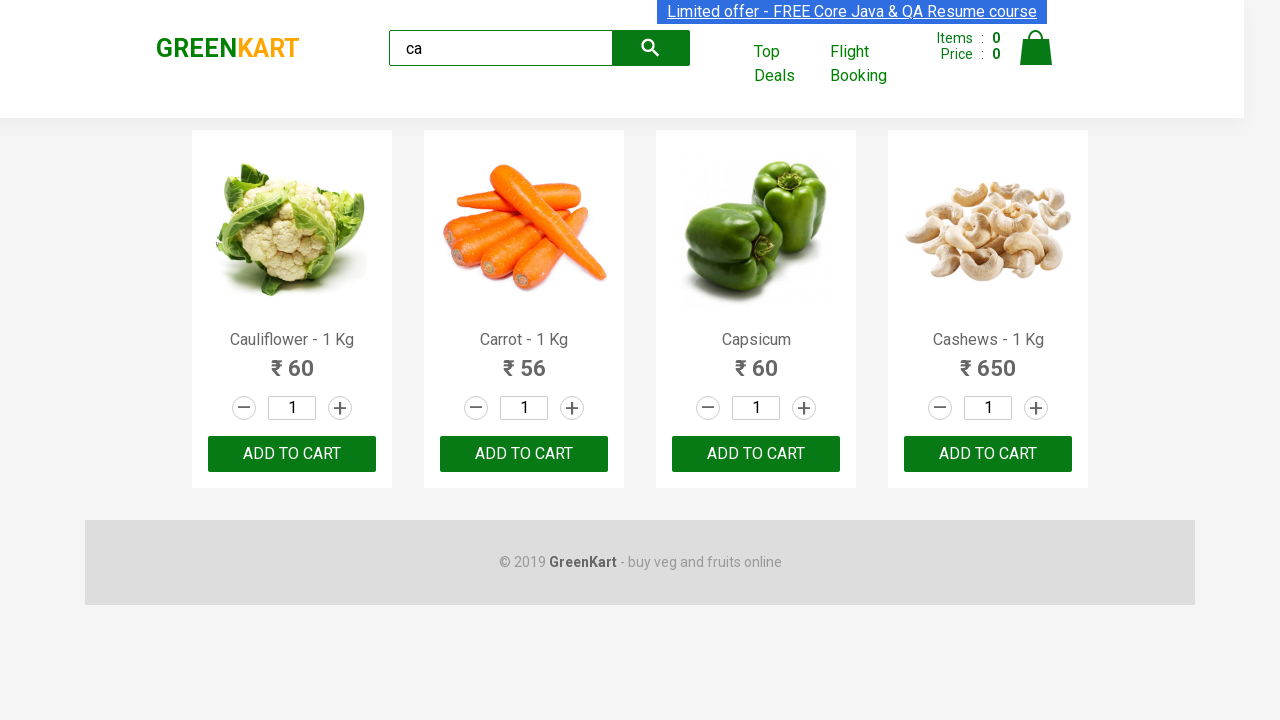

Clicked 'ADD TO CART' button for the third product at (756, 454) on .products .product >> nth=2 >> internal:text="ADD TO CART"i
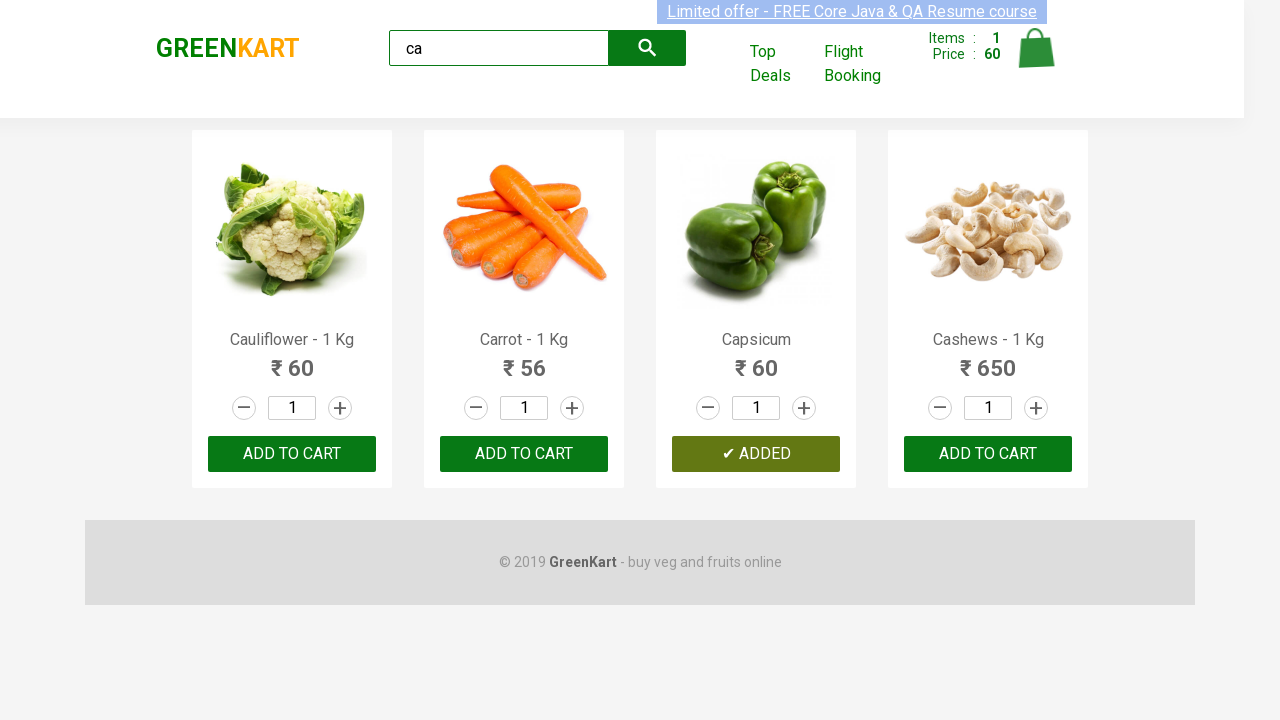

Retrieved product name: 'Cauliflower - 1 Kg'
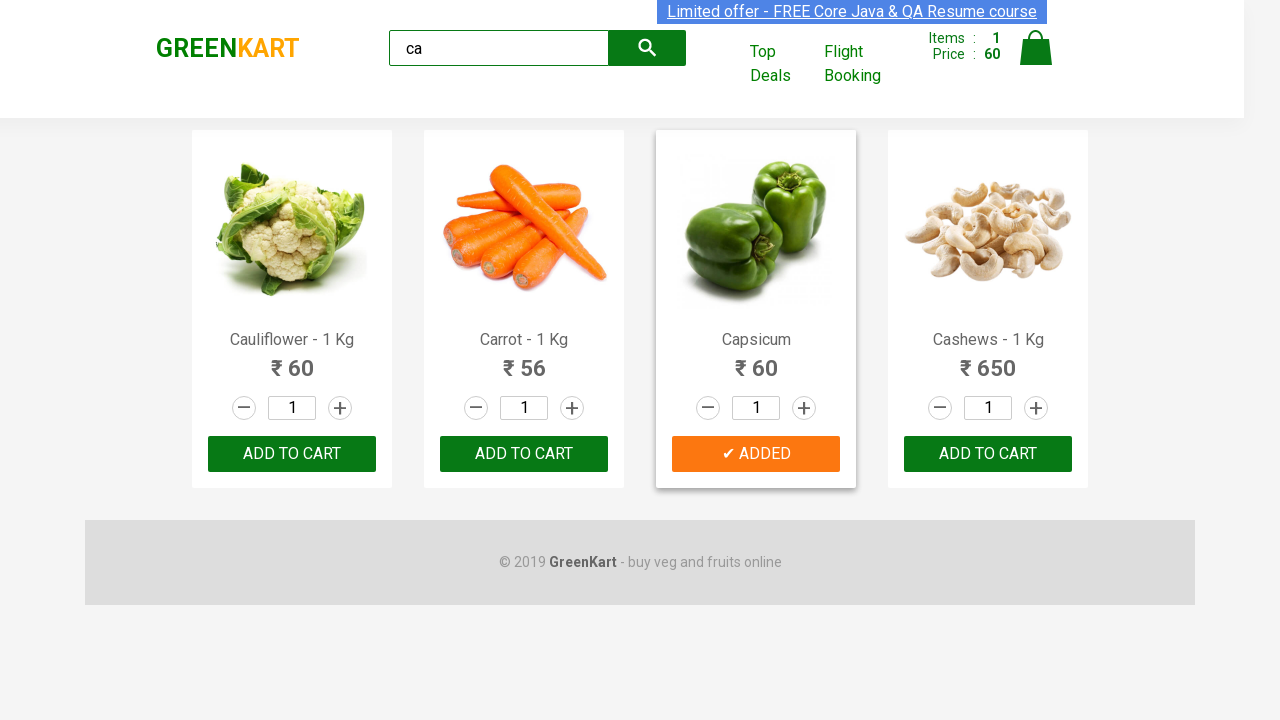

Retrieved product name: 'Carrot - 1 Kg'
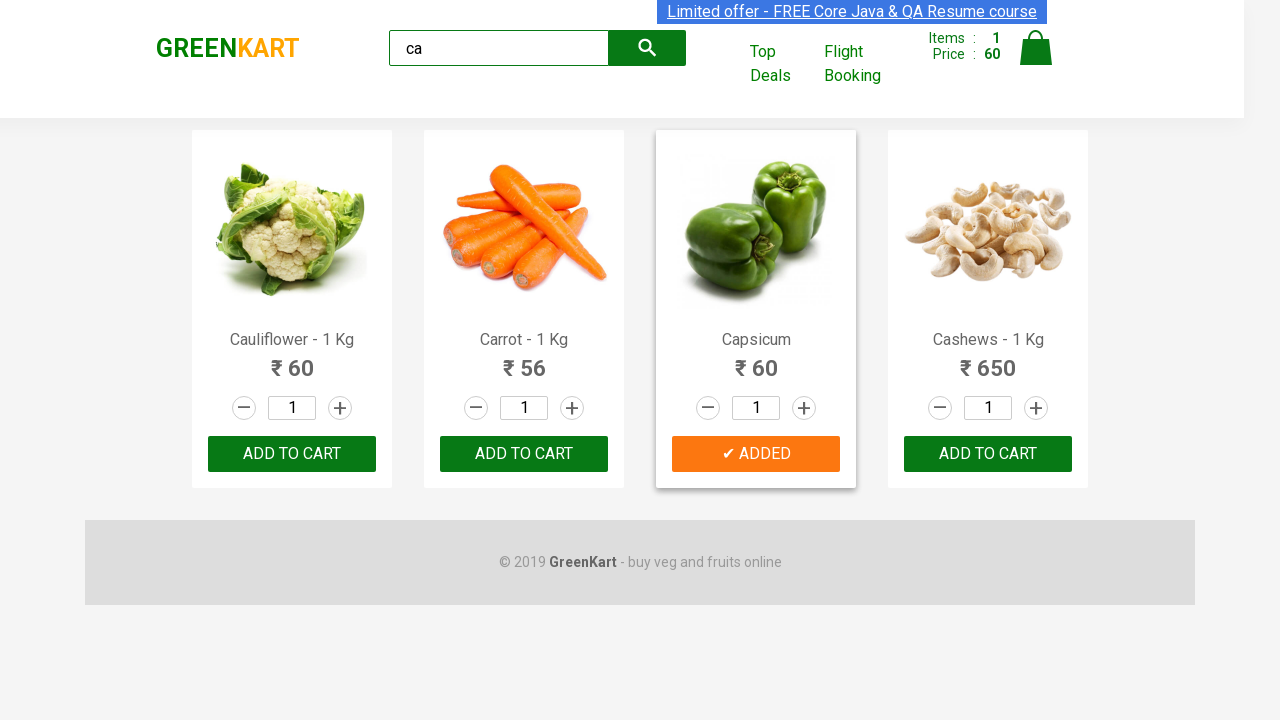

Retrieved product name: 'Capsicum'
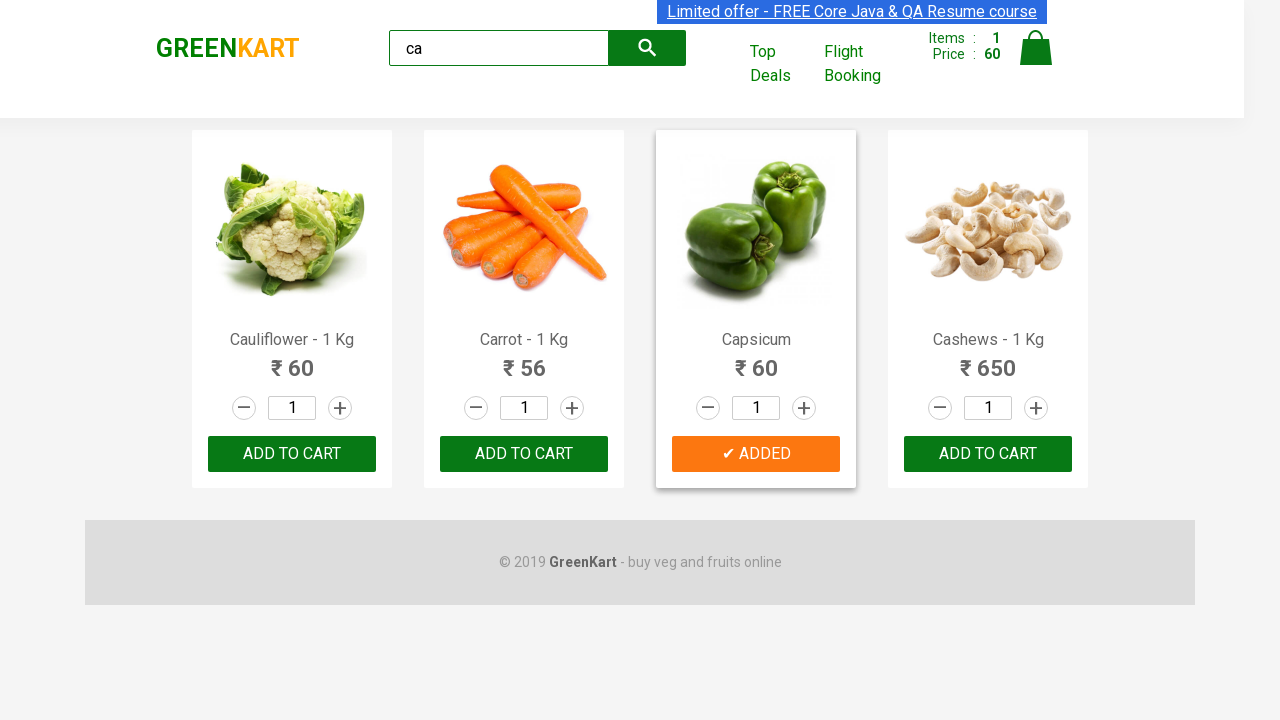

Retrieved product name: 'Cashews - 1 Kg'
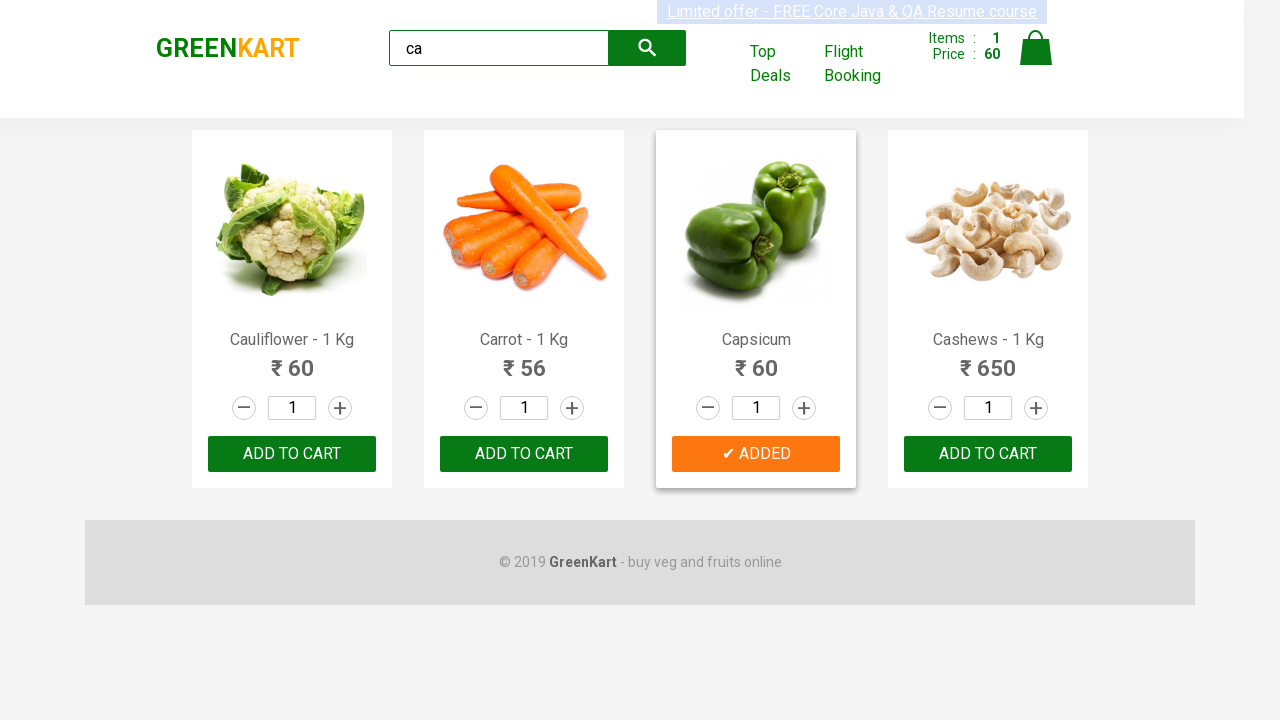

Found Cashew product and clicked 'ADD TO CART' button at (988, 454) on .products .product >> nth=3 >> button
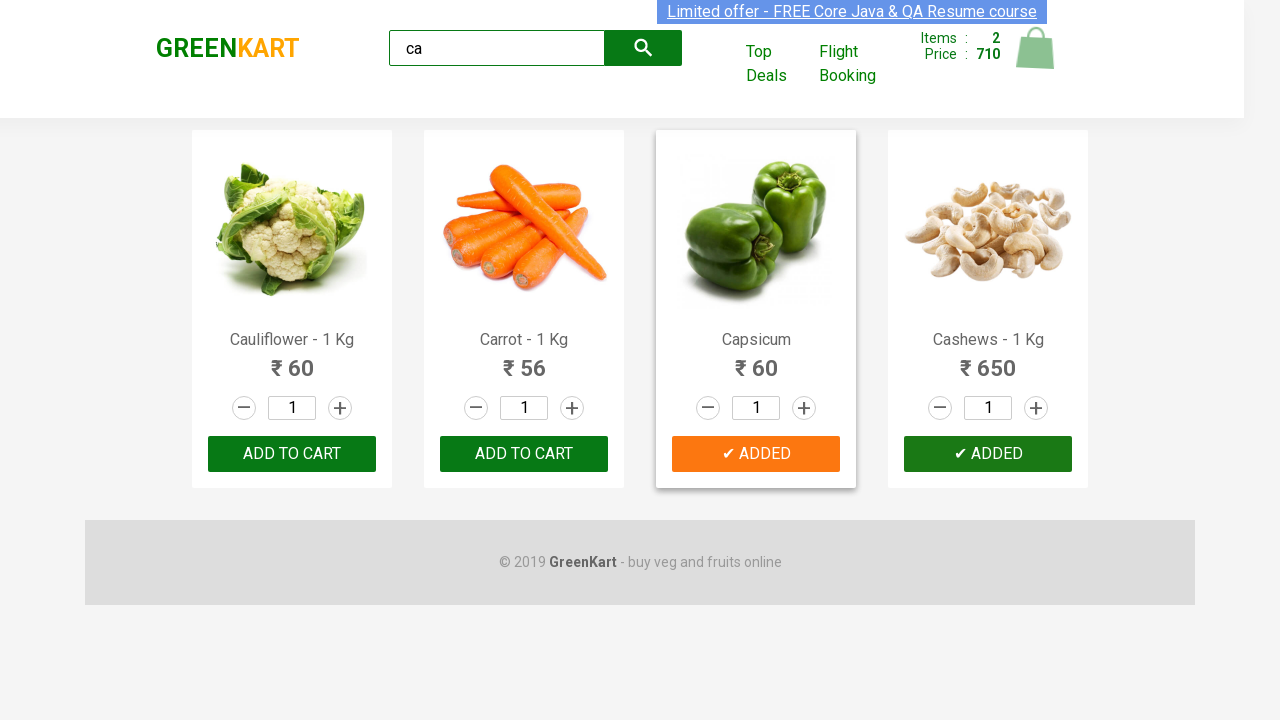

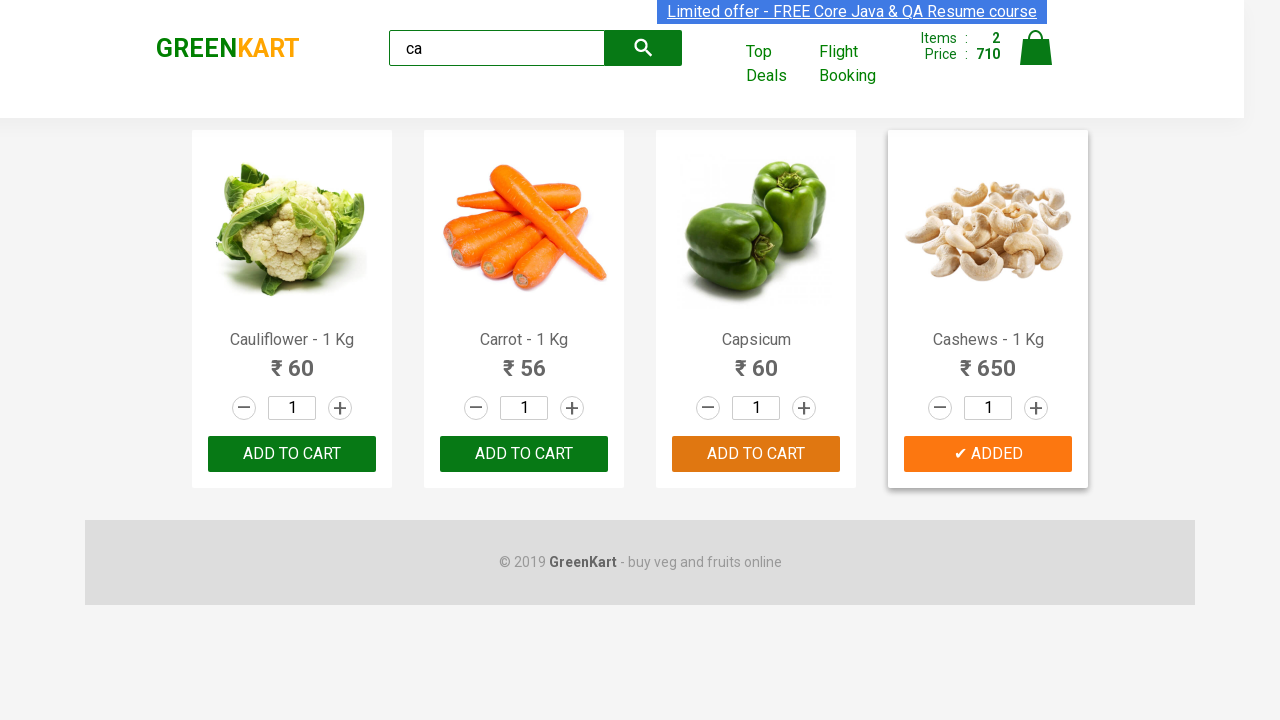